Tests browser window management by resizing and repositioning the window through various states including maximized, fullscreen, and custom dimensions

Starting URL: https://testotomasyonu.com

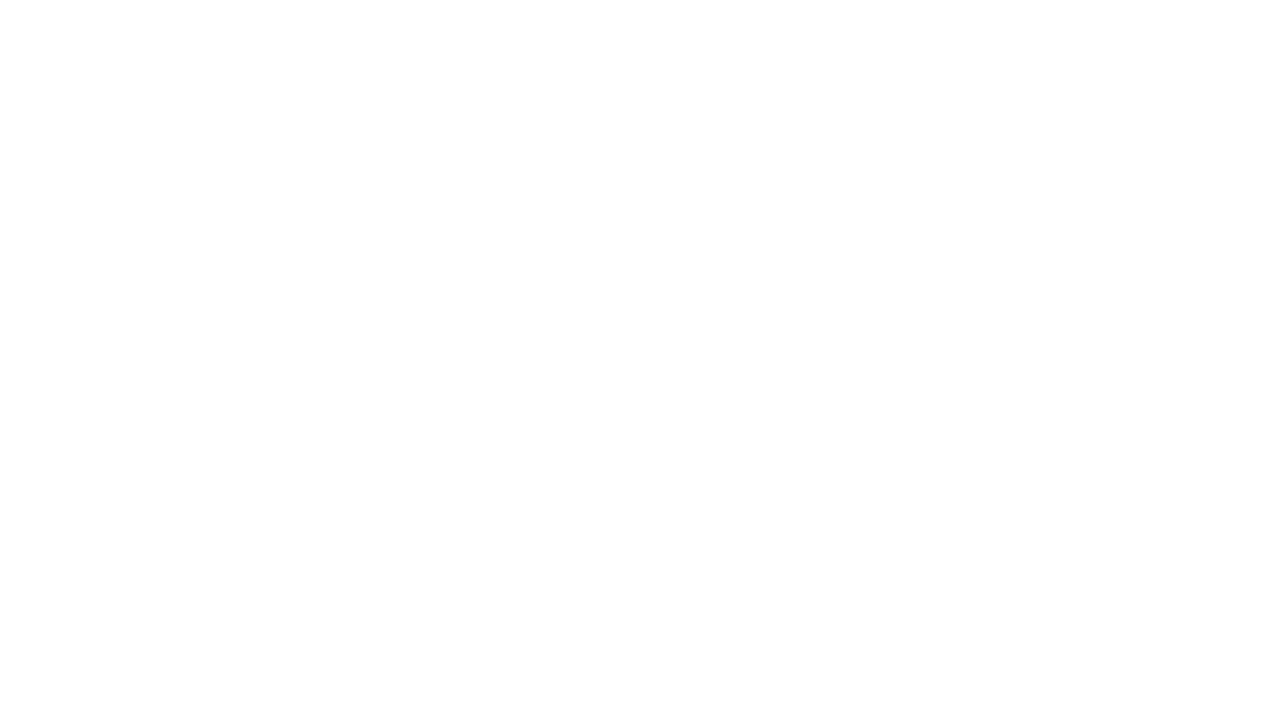

Retrieved initial viewport size
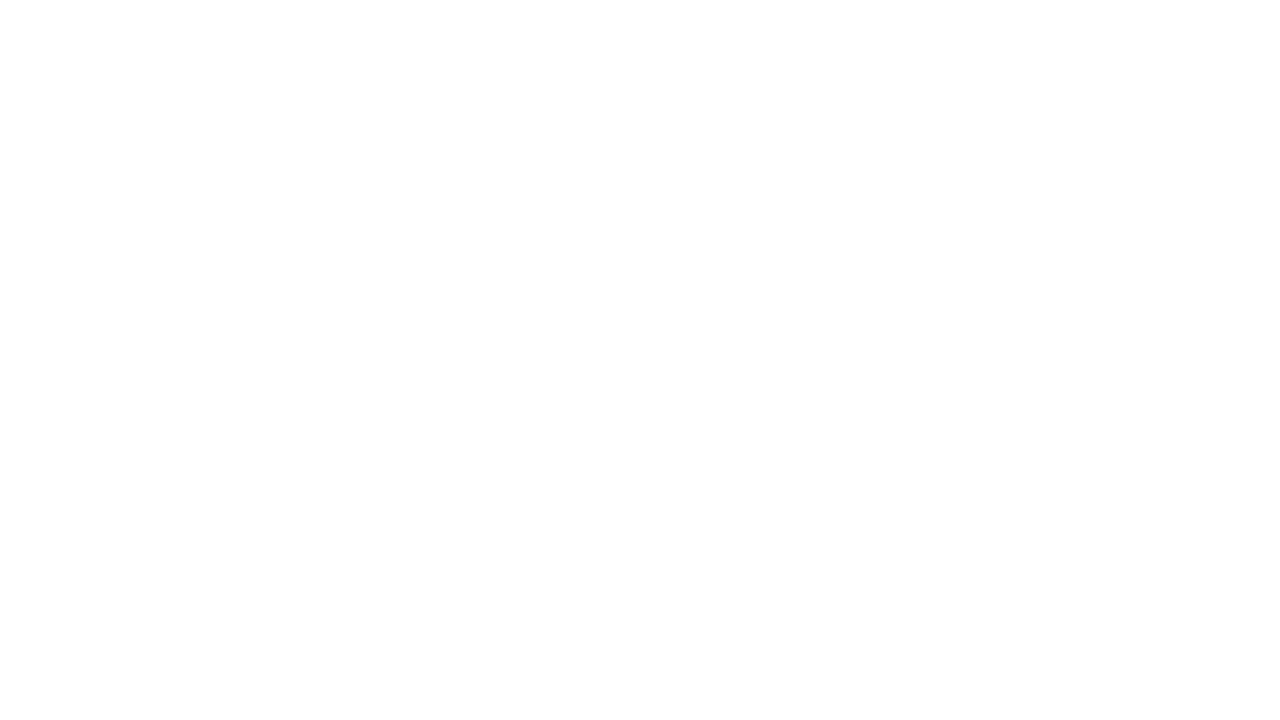

Retrieved initial window position coordinates
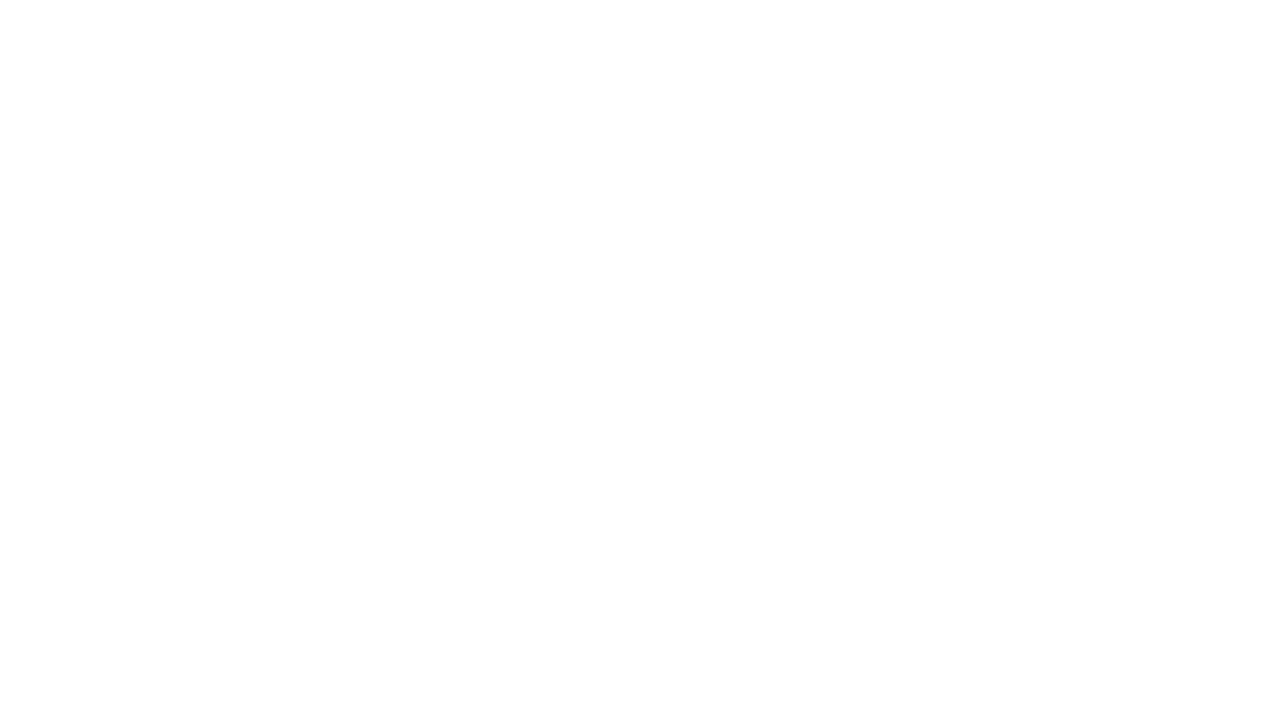

Entered fullscreen mode
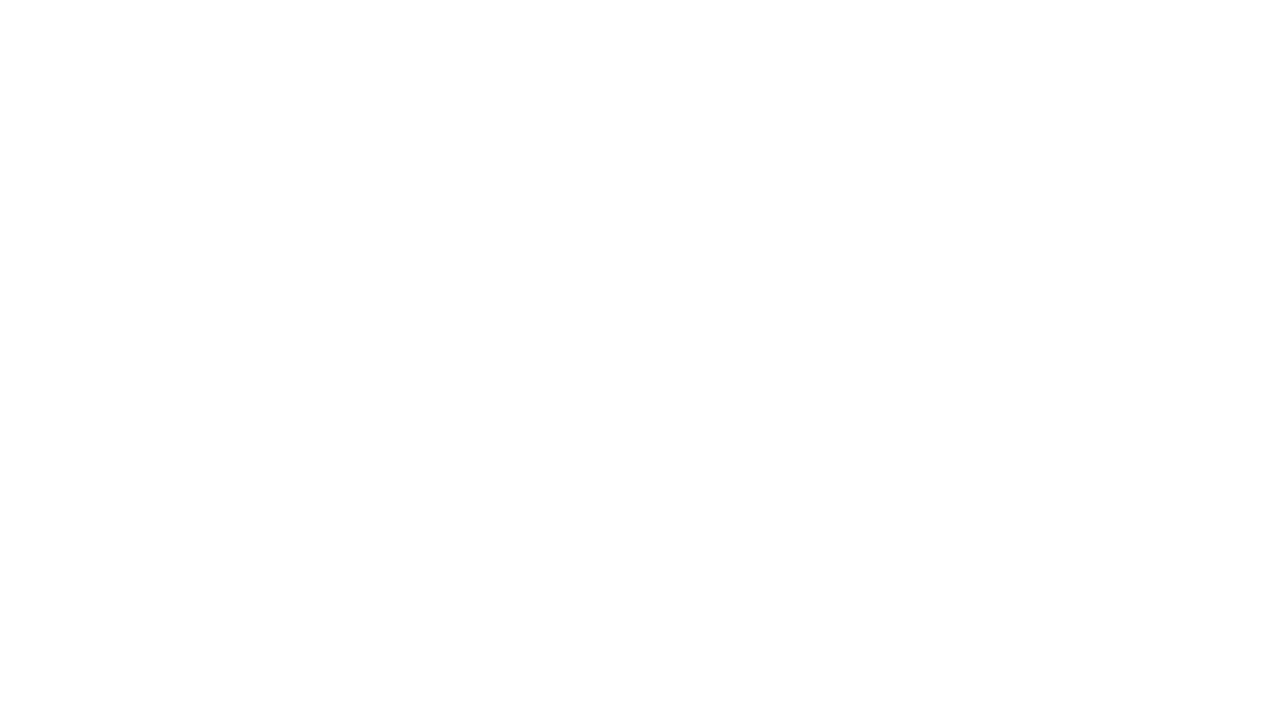

Waited 2 seconds for fullscreen transition to complete
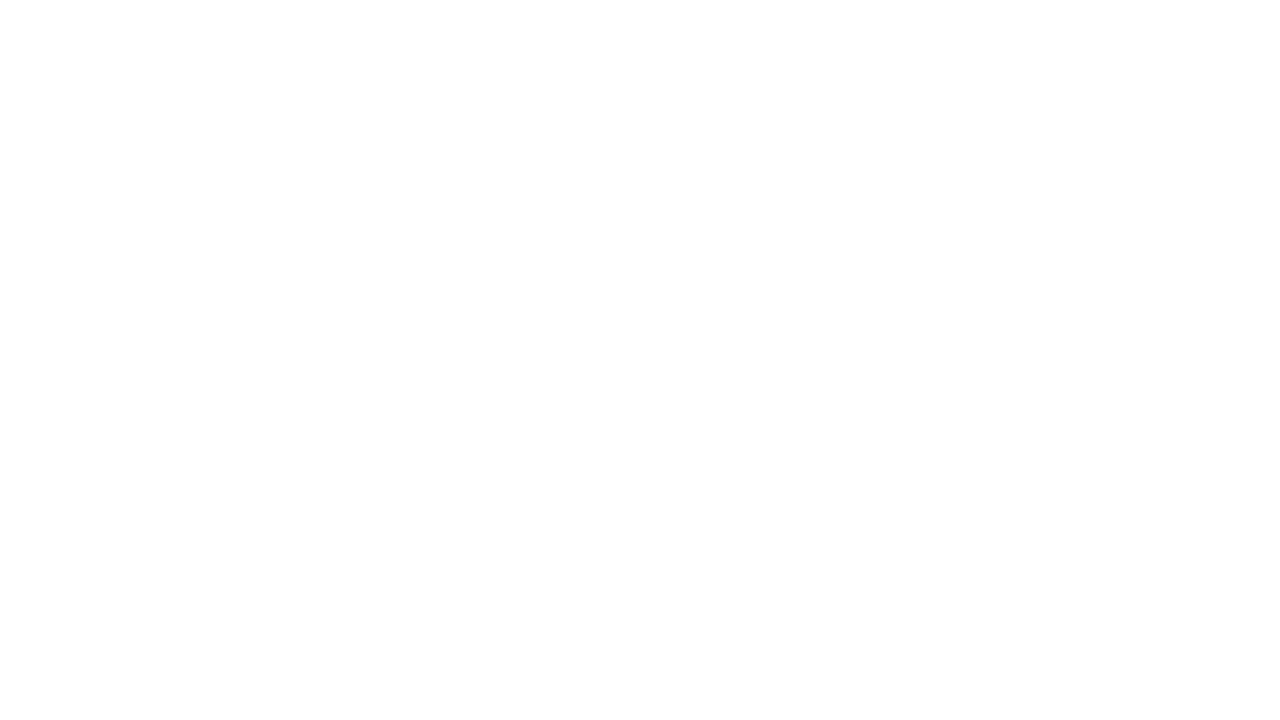

Retrieved fullscreen viewport size
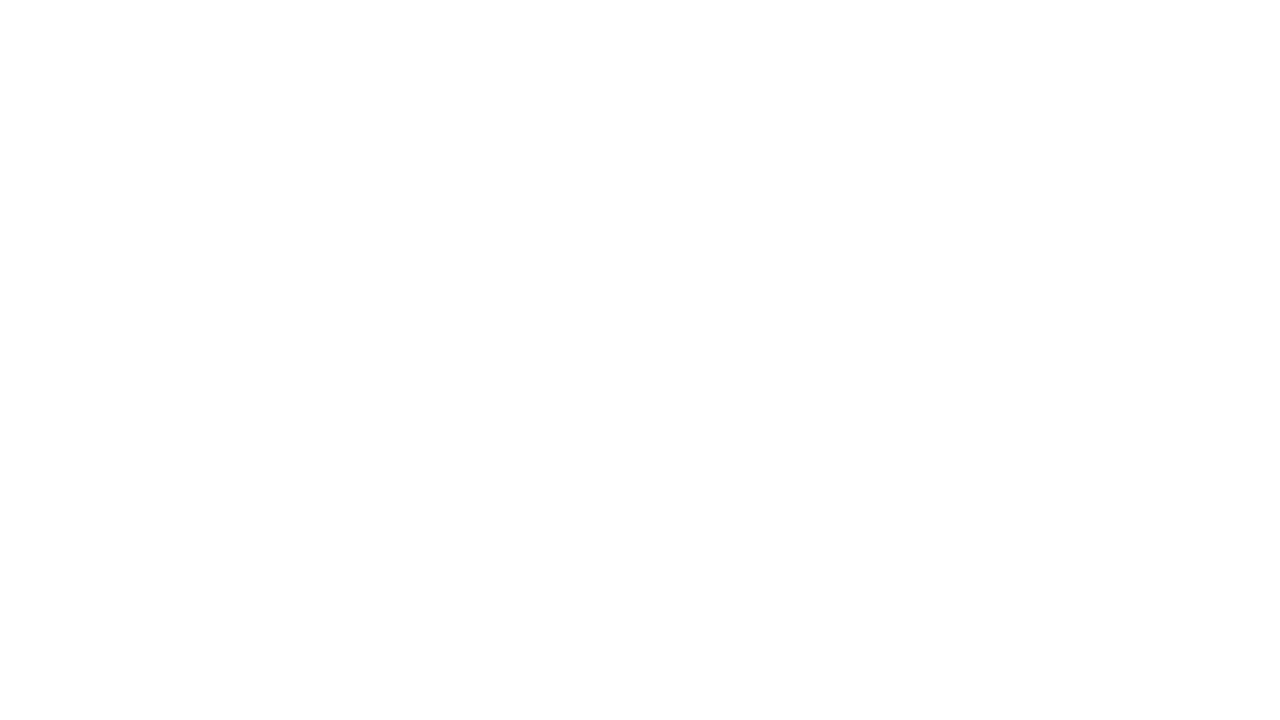

Retrieved fullscreen window position coordinates
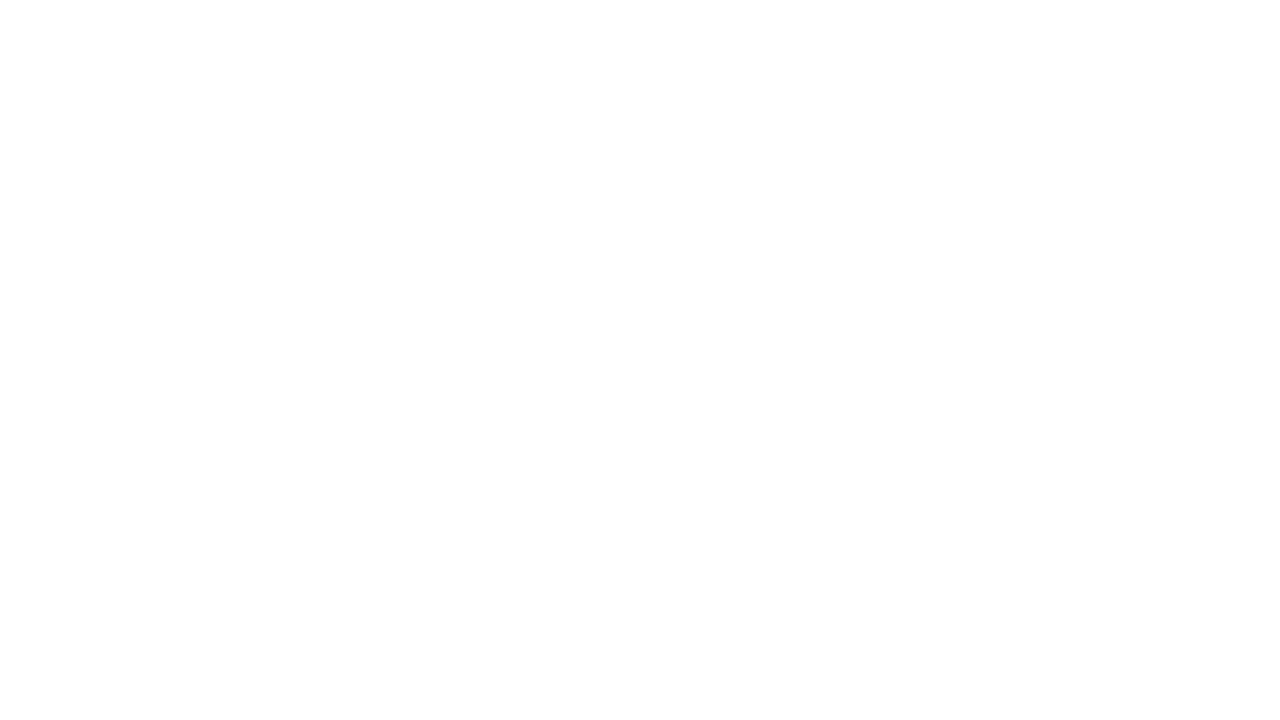

Exited fullscreen mode
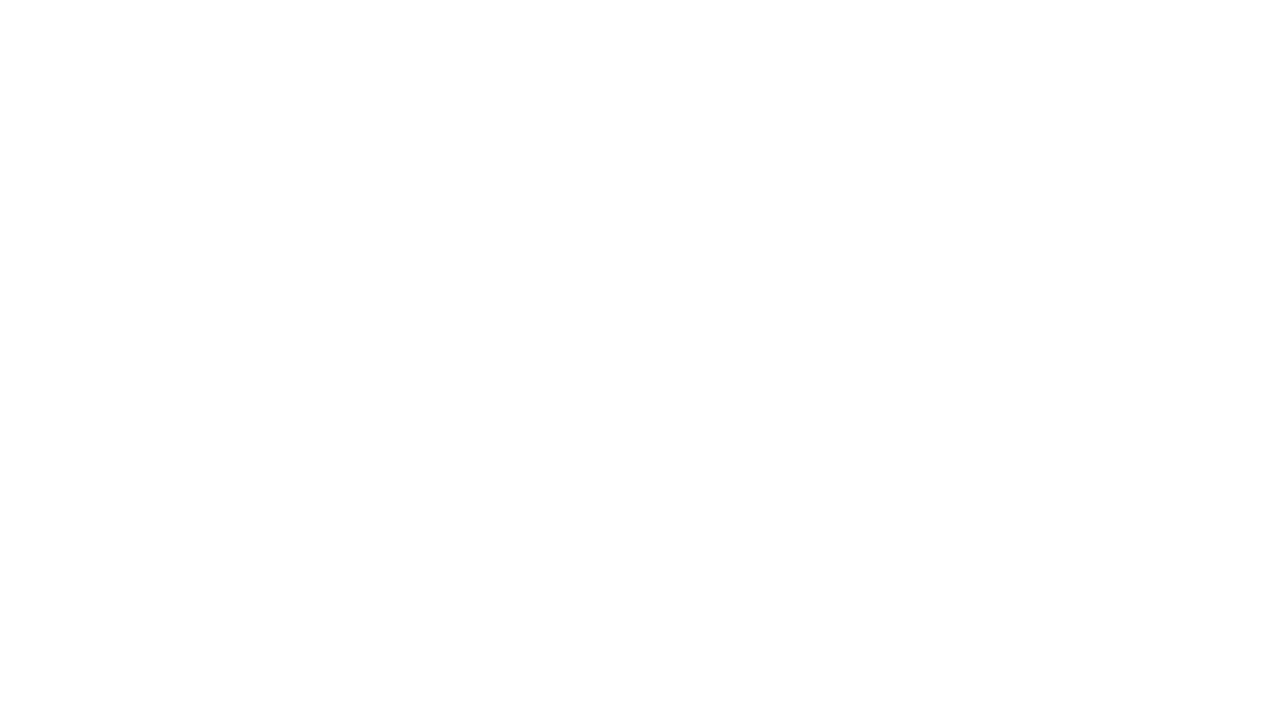

Set custom viewport size to 800x500 pixels
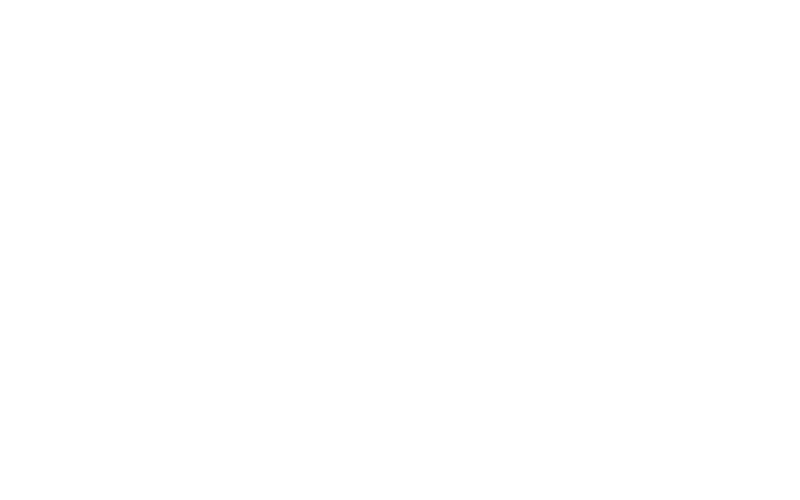

Waited 5 seconds to allow custom window configuration to stabilize
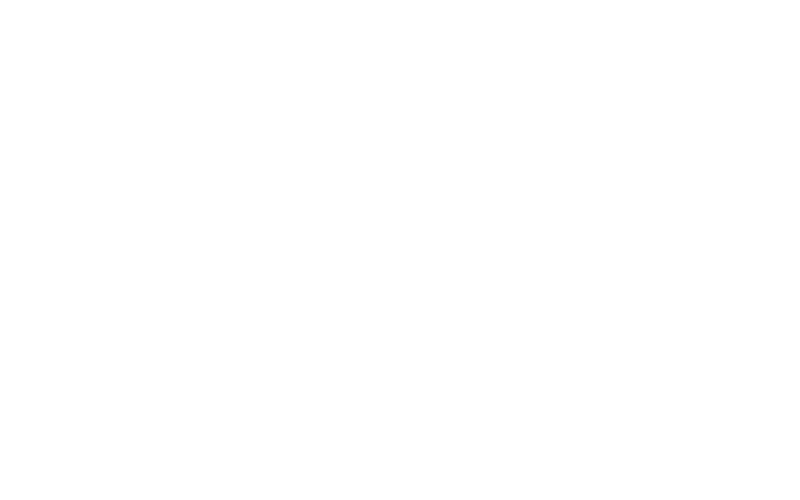

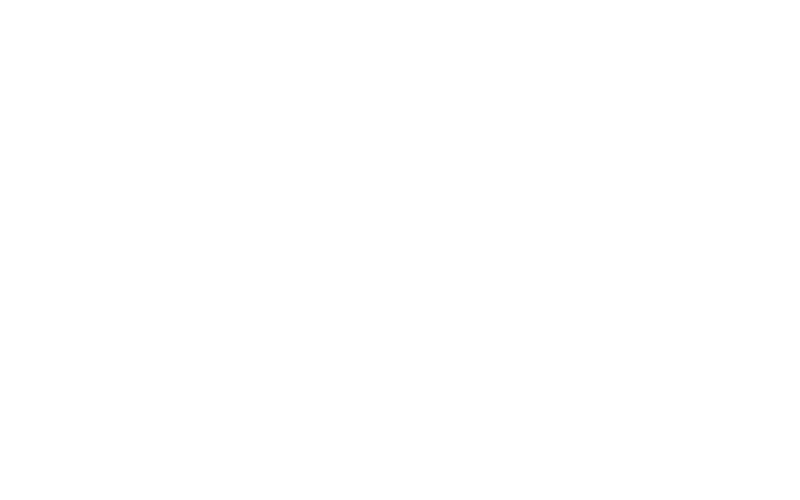